Tests mouse hover functionality by revealing hidden content and clicking the Top link

Starting URL: https://www.letskodeit.com/practice

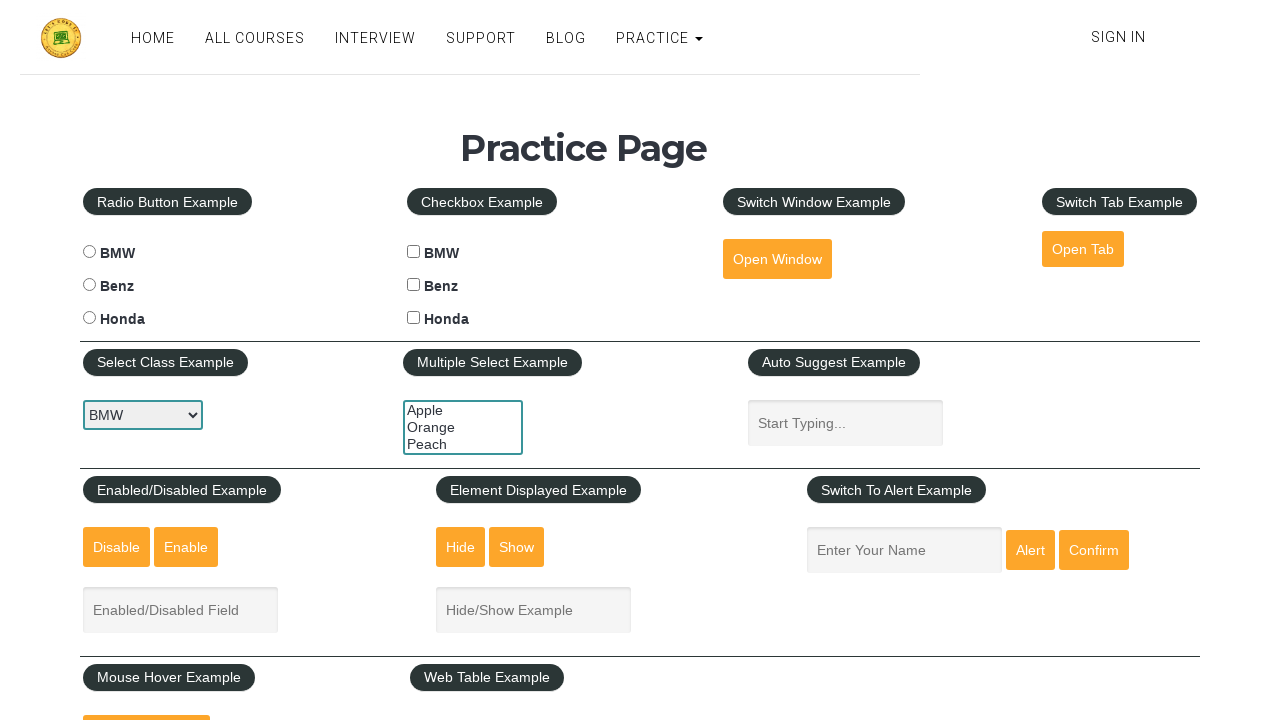

Revealed hidden mouse hover content using JavaScript
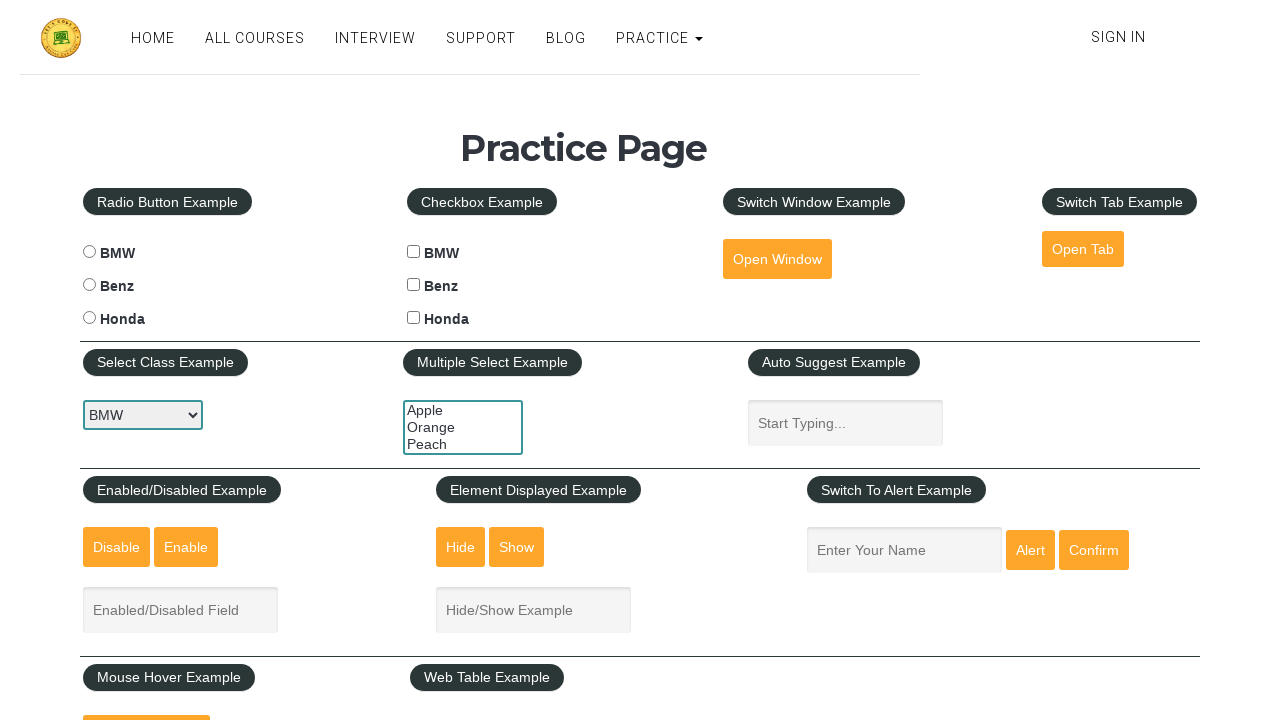

Clicked the Top link at (163, 360) on text=Top
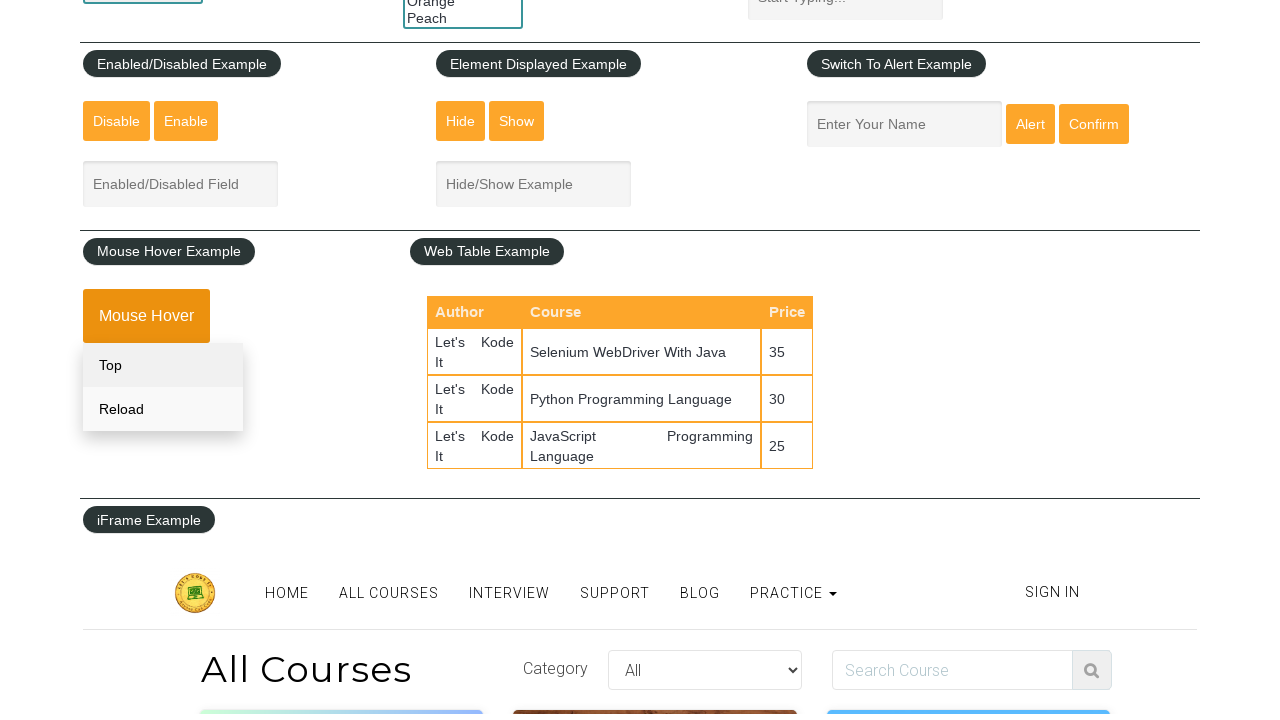

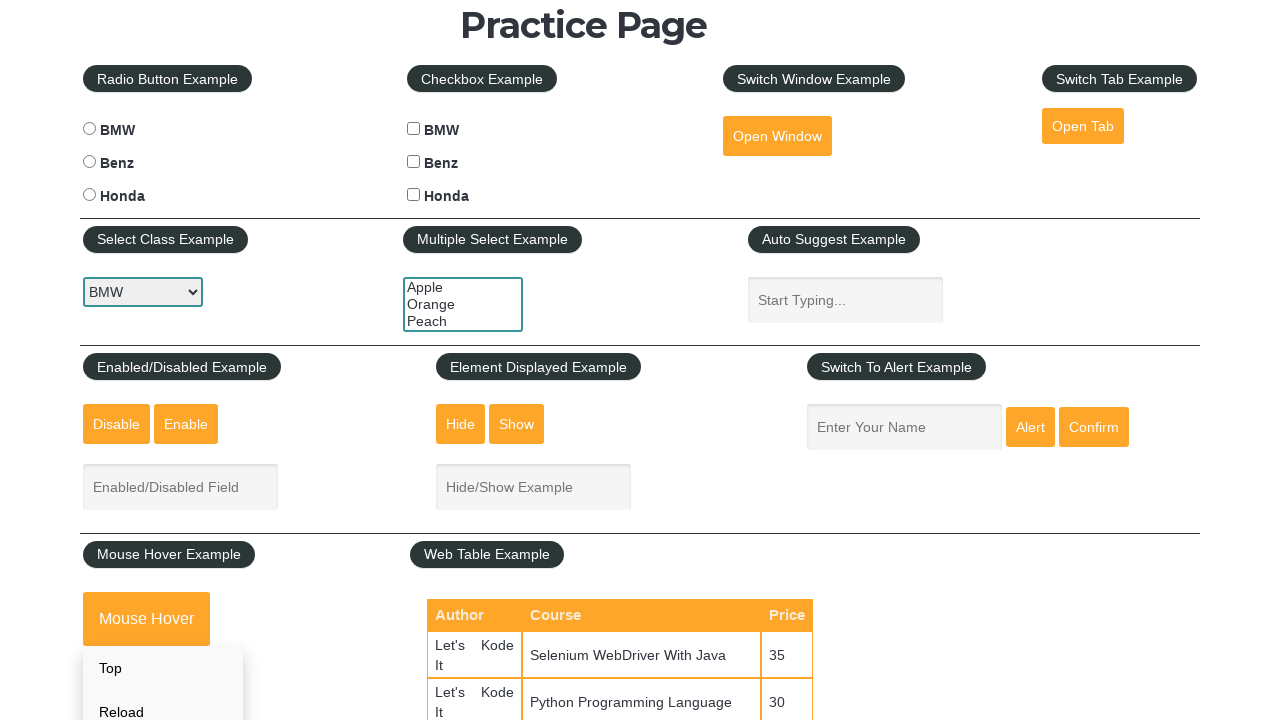